Tests the e-commerce order flow with a different product and quantity, searching for cauliflower, adding multiple units to cart, and completing the checkout process.

Starting URL: https://rahulshettyacademy.com/seleniumPractise#/

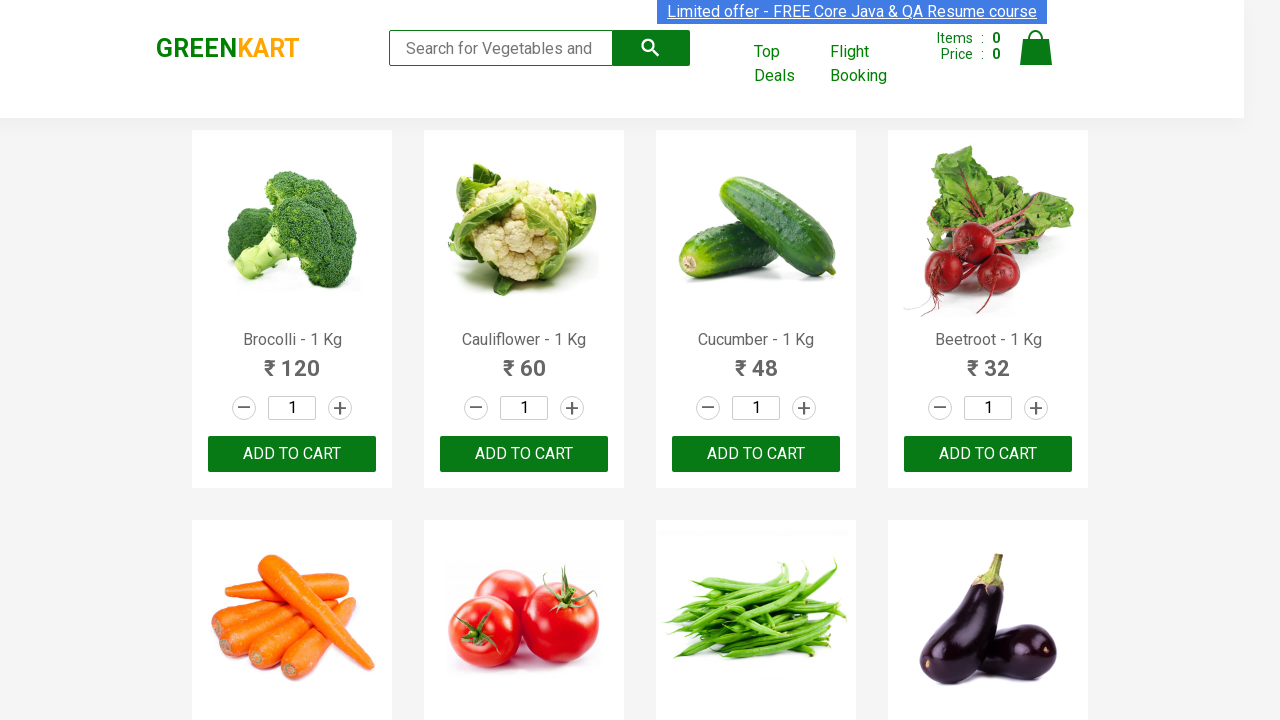

Filled search field with 'Cauliflower' on .search-keyword
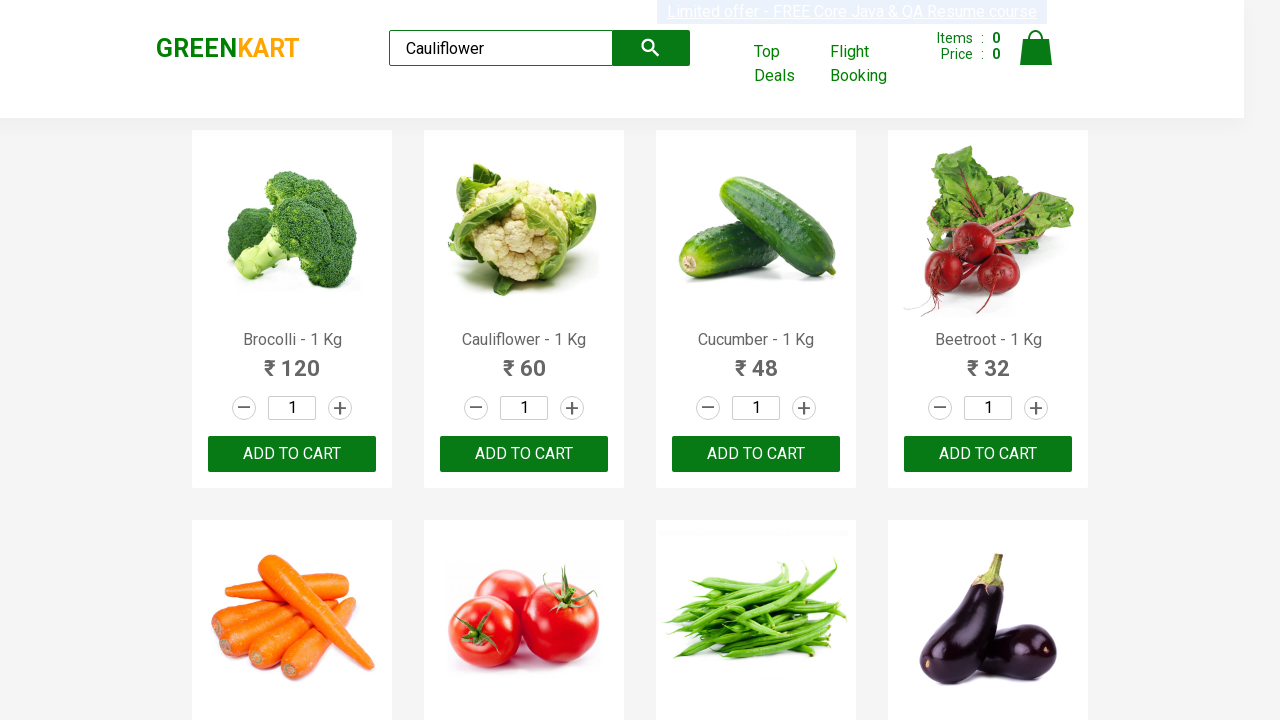

Search results loaded with products
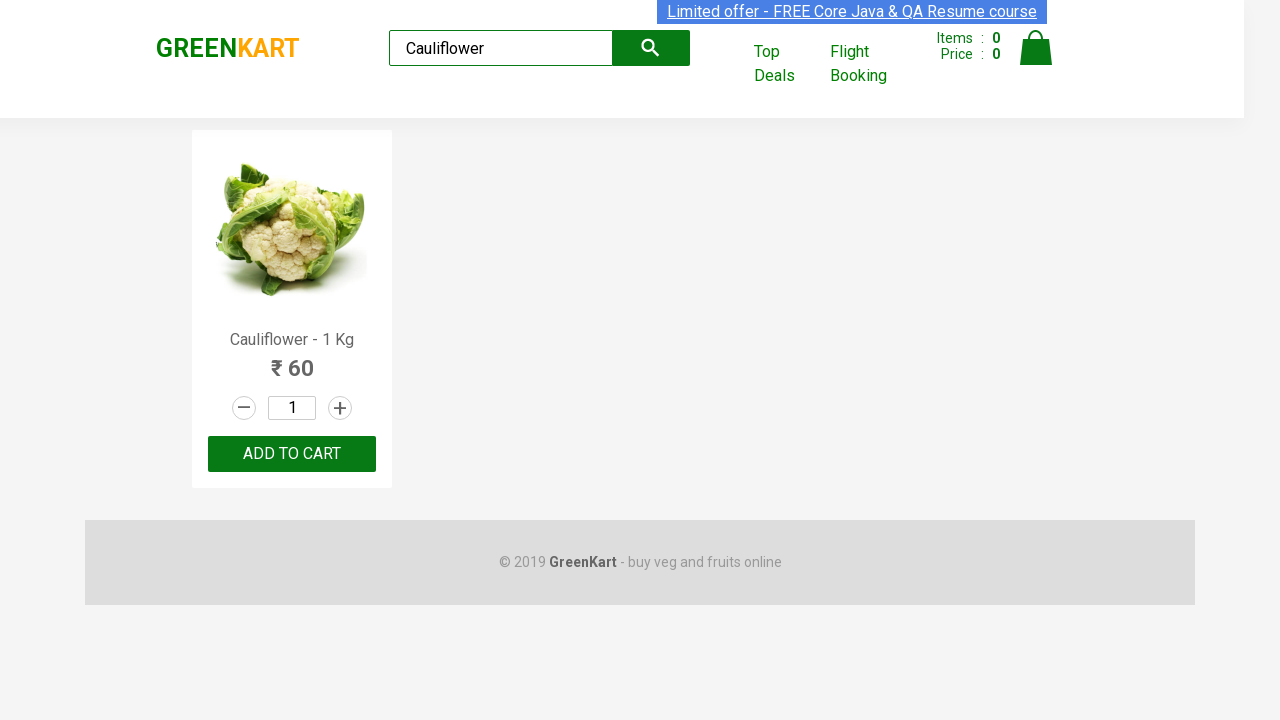

Set product quantity to 3 on .stepper-input .quantity
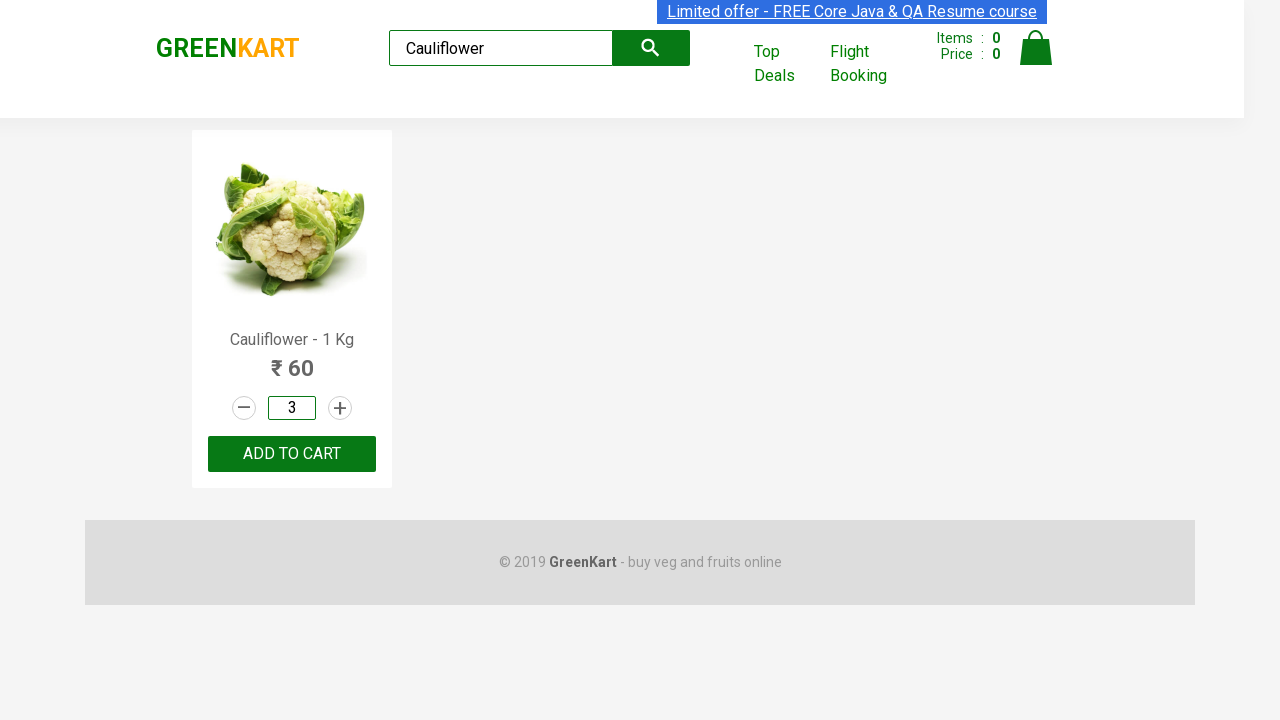

Clicked ADD TO CART button at (292, 454) on .product .product-action button:has-text('ADD TO CART')
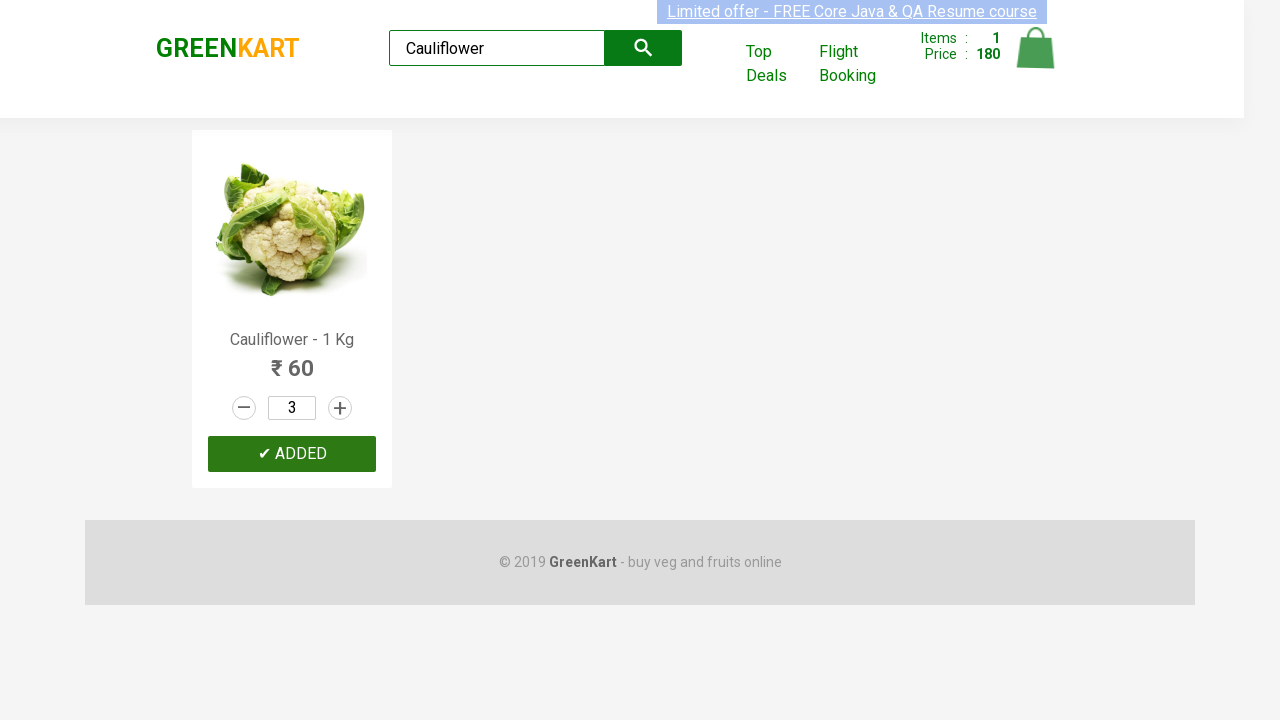

Clicked cart icon to open cart at (1036, 59) on .cart-icon
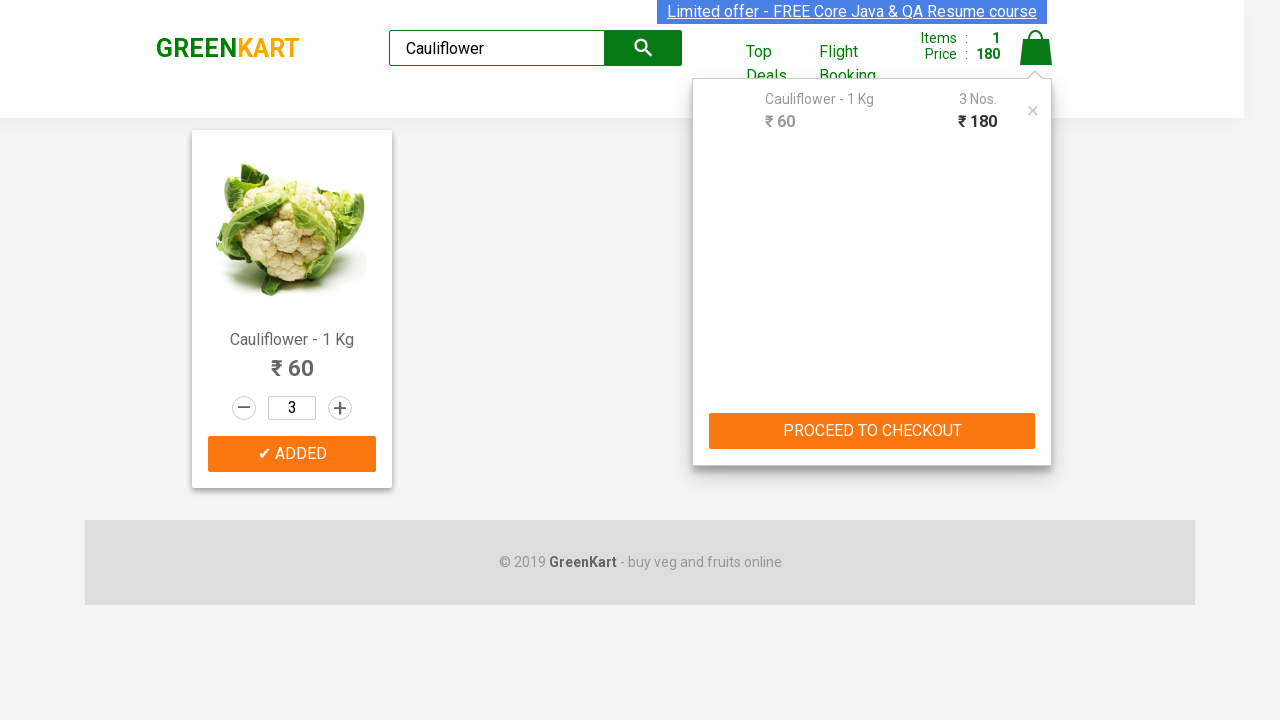

Cart opened and product displayed
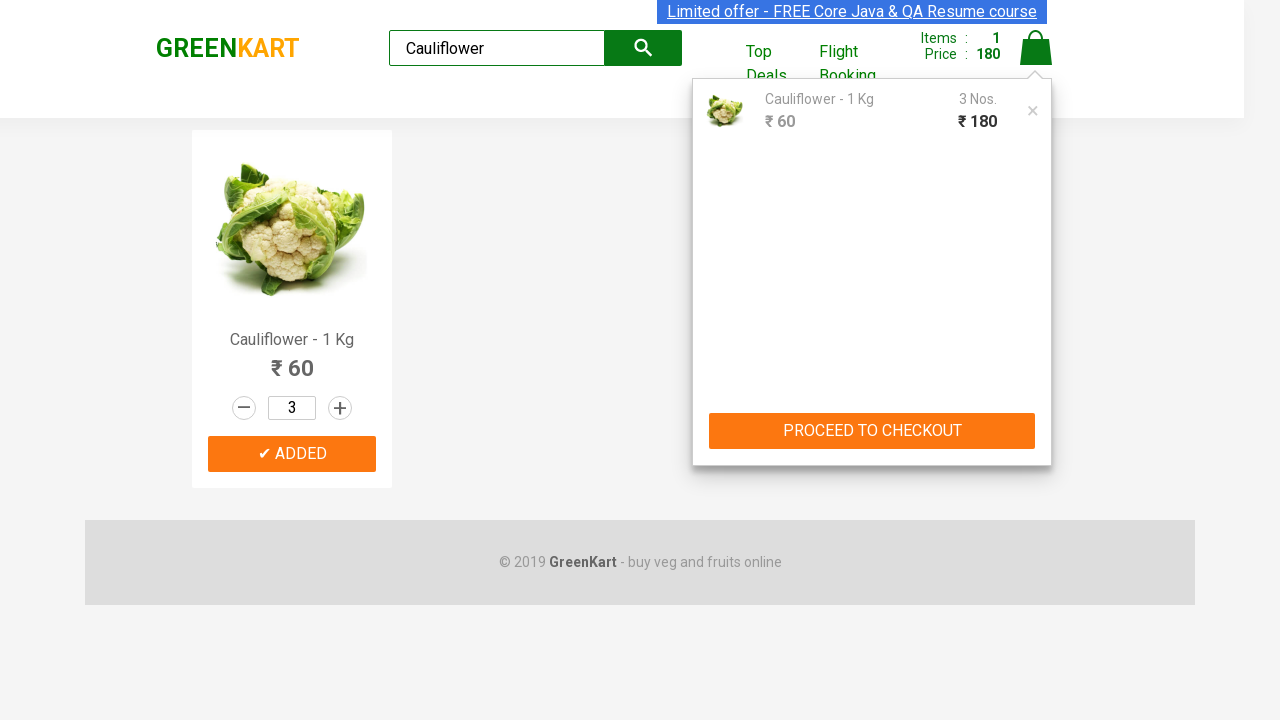

Clicked PROCEED TO CHECKOUT button at (872, 431) on text=PROCEED TO CHECKOUT
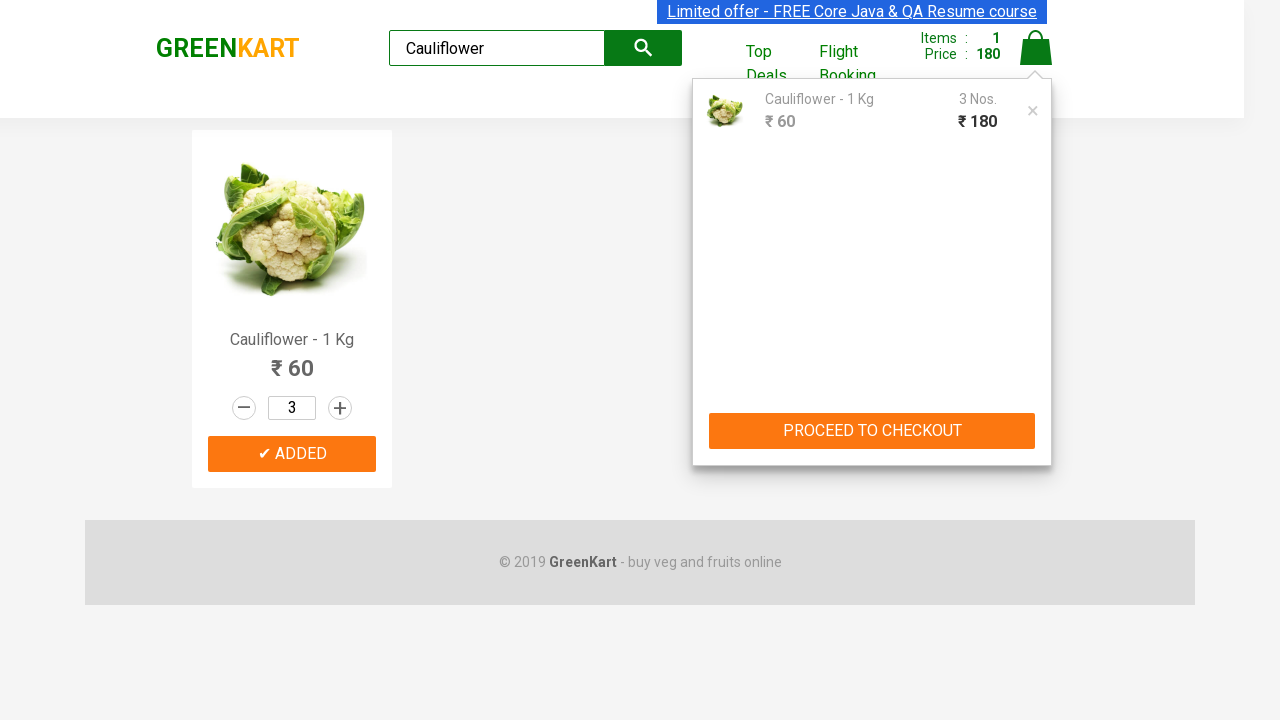

Checkout page loaded with order summary
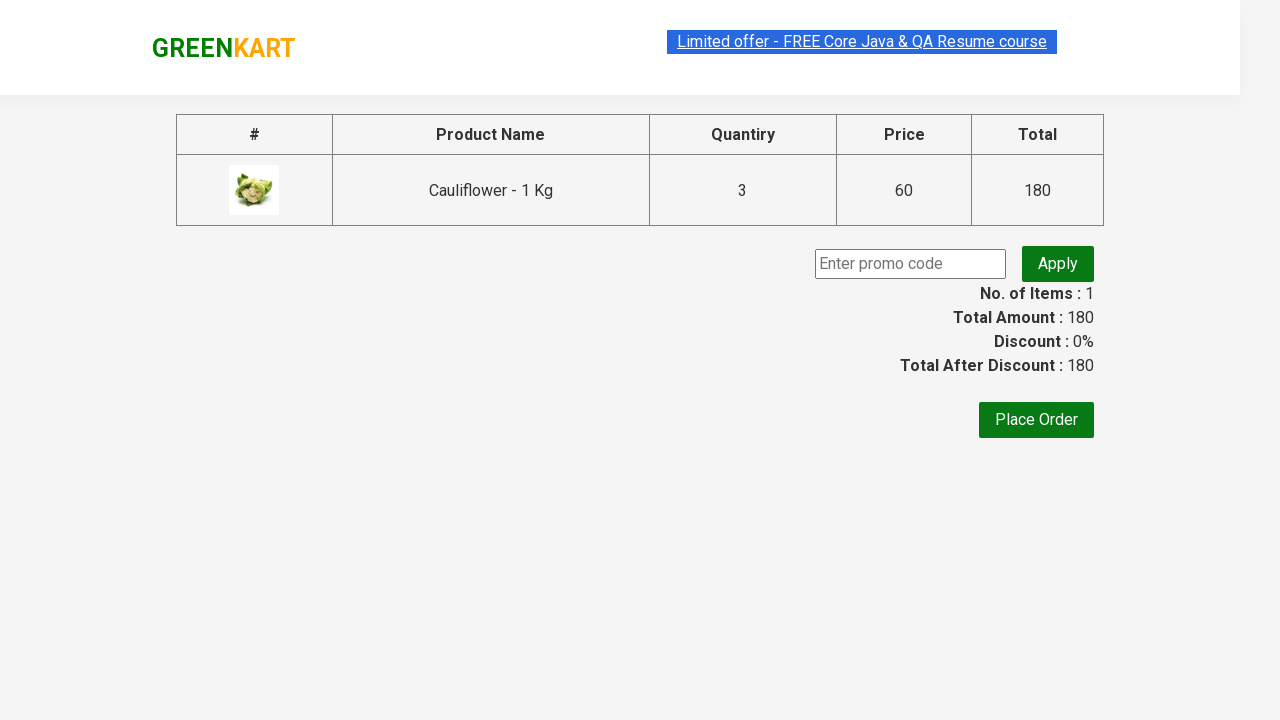

Clicked Place Order button at (1036, 420) on text=Place Order
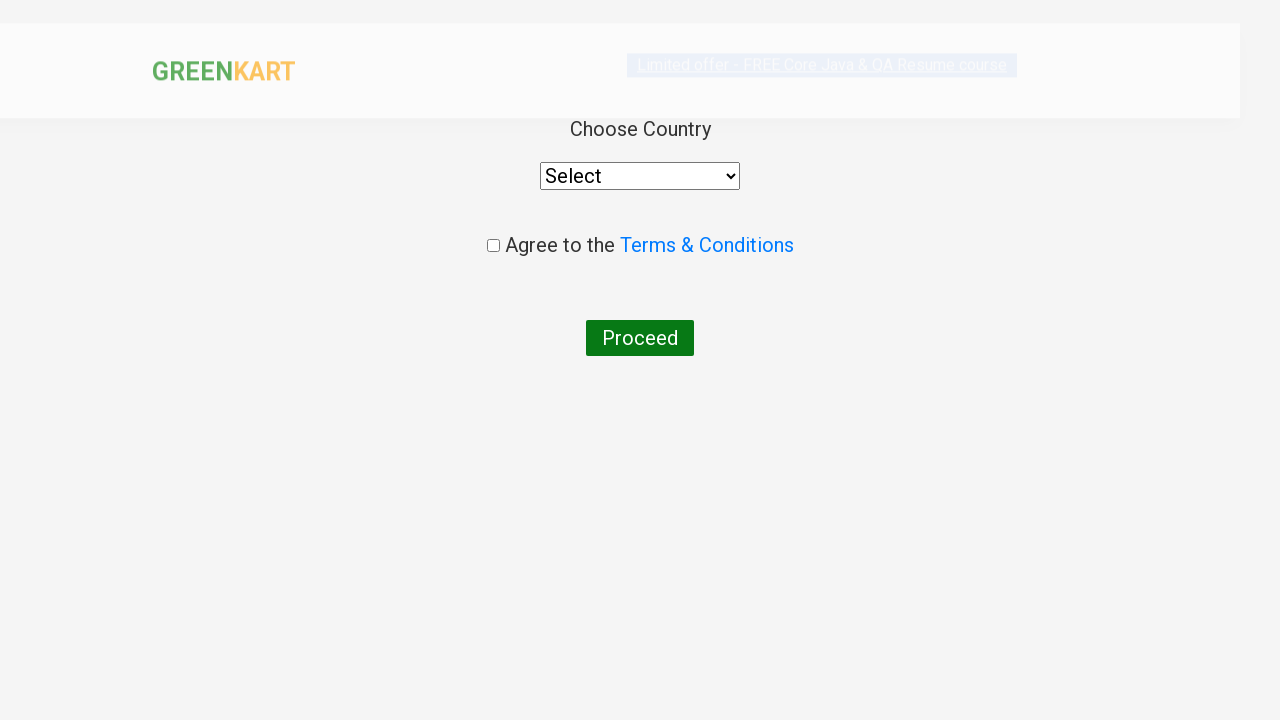

Selected 'India' from country dropdown on select
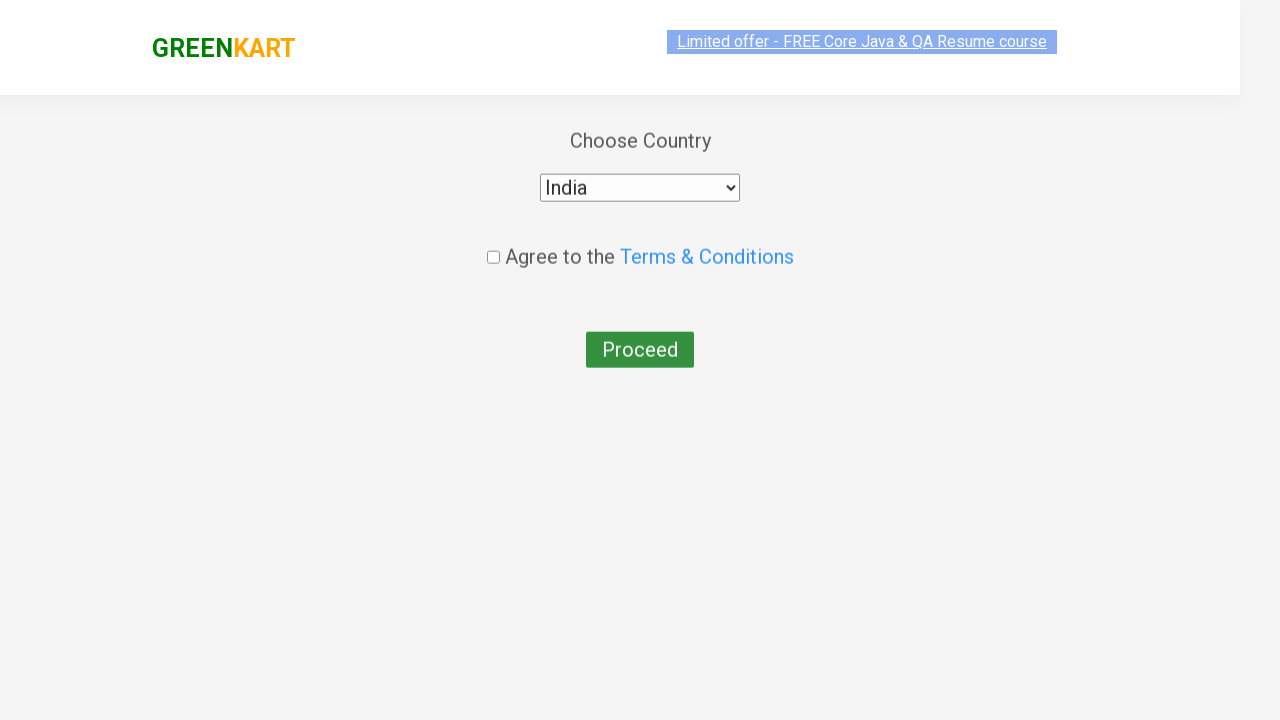

Checked terms and conditions checkbox at (493, 246) on input[type='checkbox']
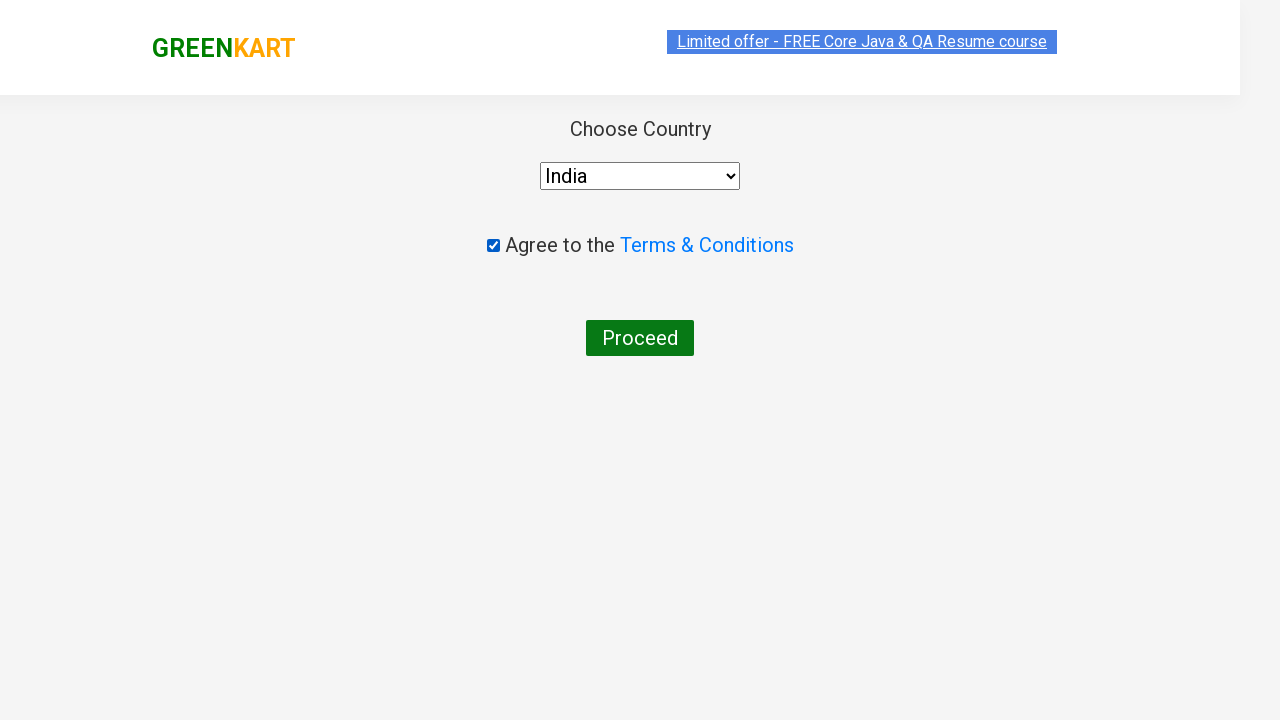

Clicked Proceed button to complete order at (640, 338) on text=Proceed
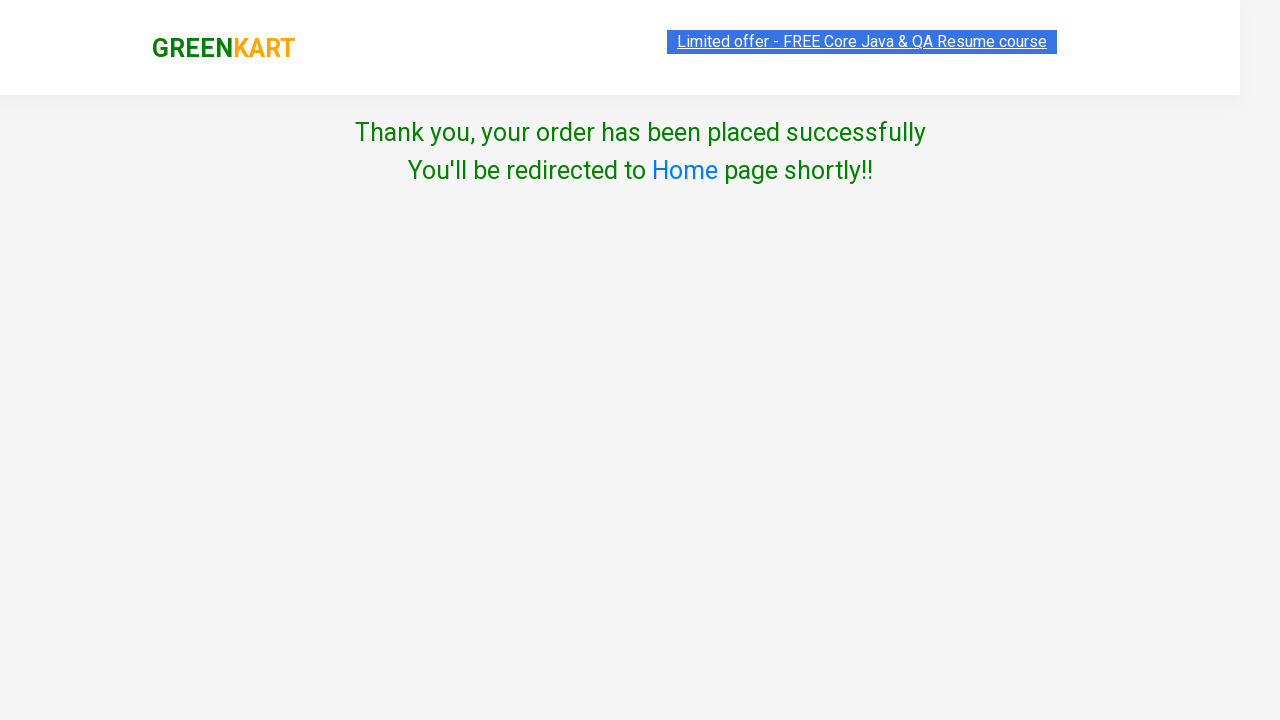

Order completed successfully and redirected to home page
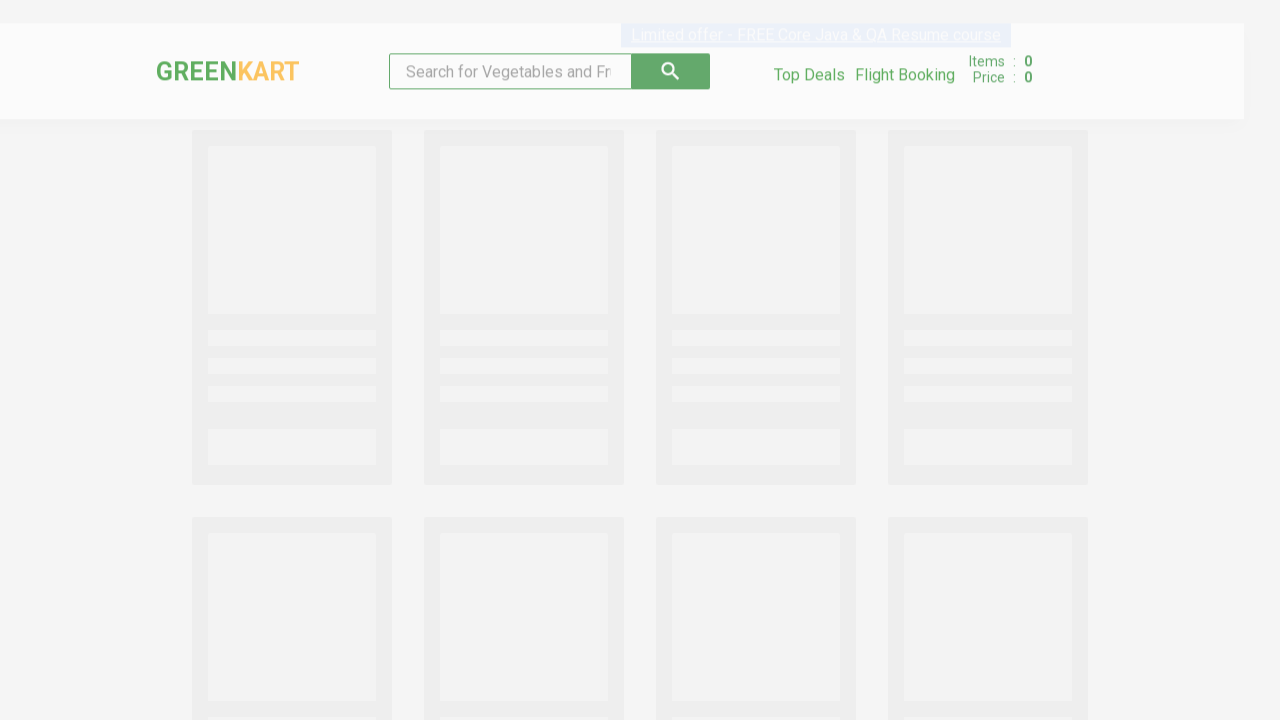

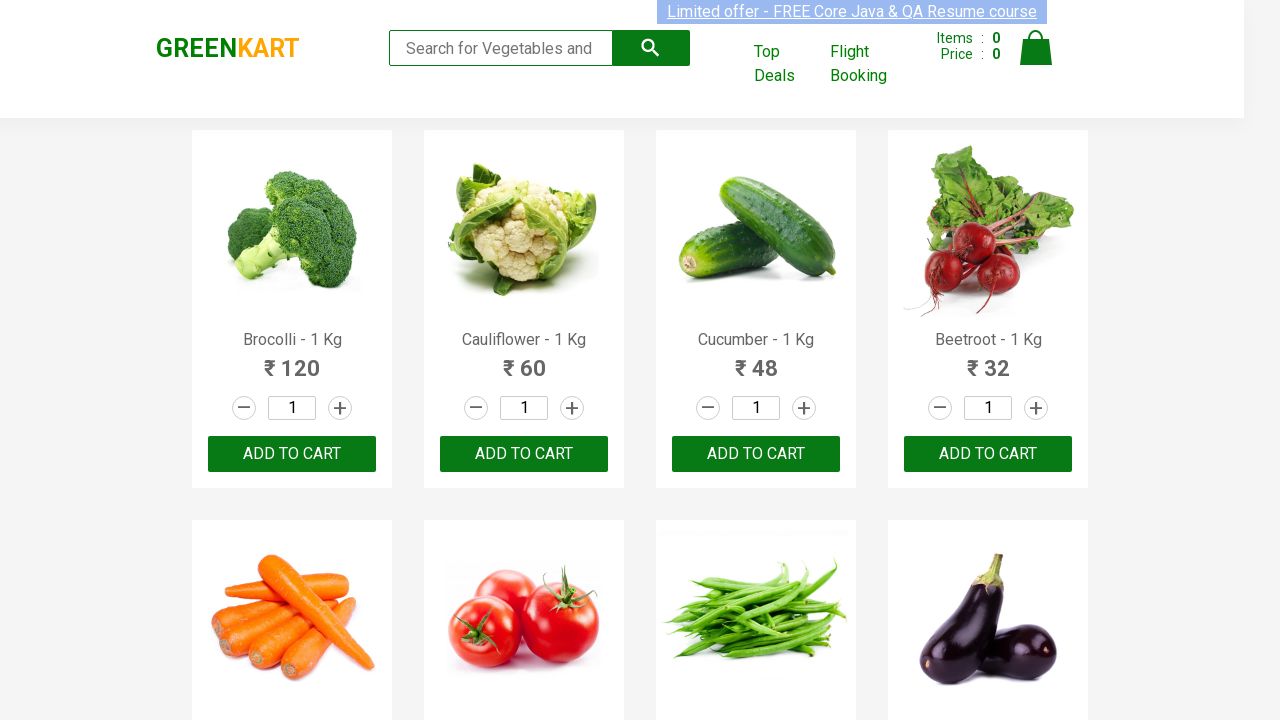